Tests registration form validation by entering a password with less than 6 characters and verifying password error messages appear

Starting URL: https://alada.vn/tai-khoan/dang-ky.html

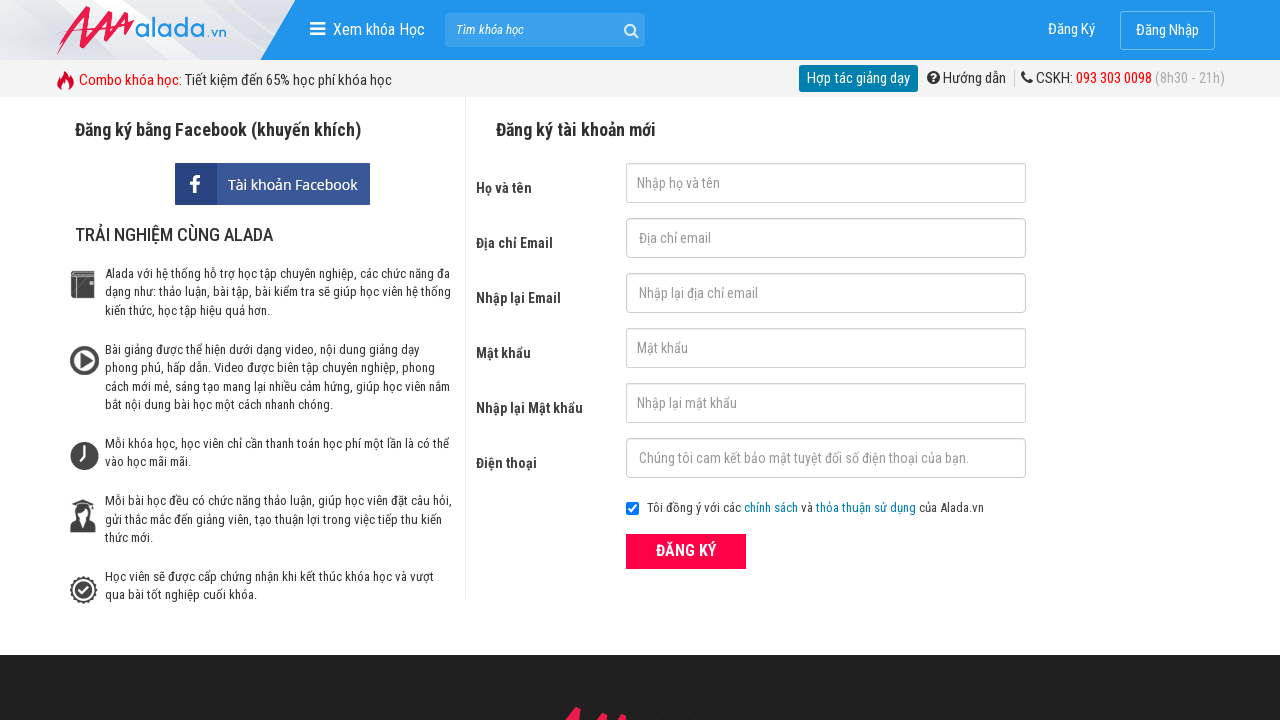

Filled first name field with 'Pika nè' on #txtFirstname
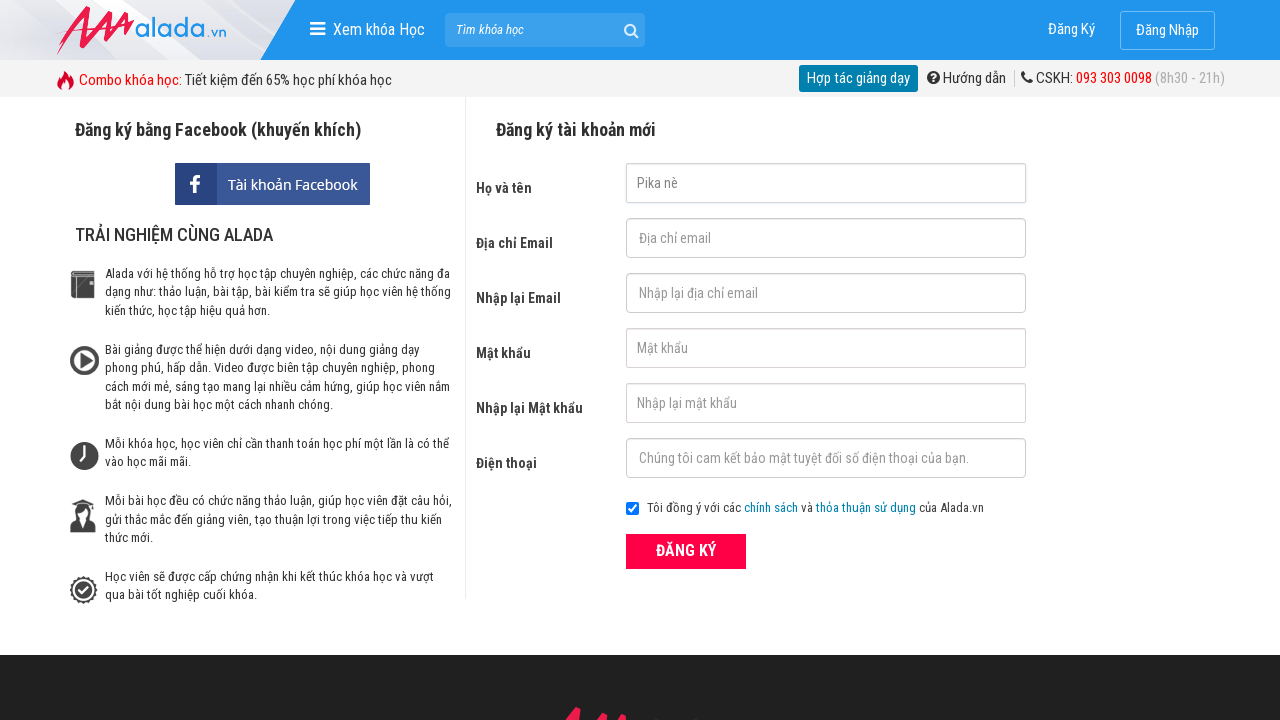

Filled email field with 'pika@gmail.com.vn' on #txtEmail
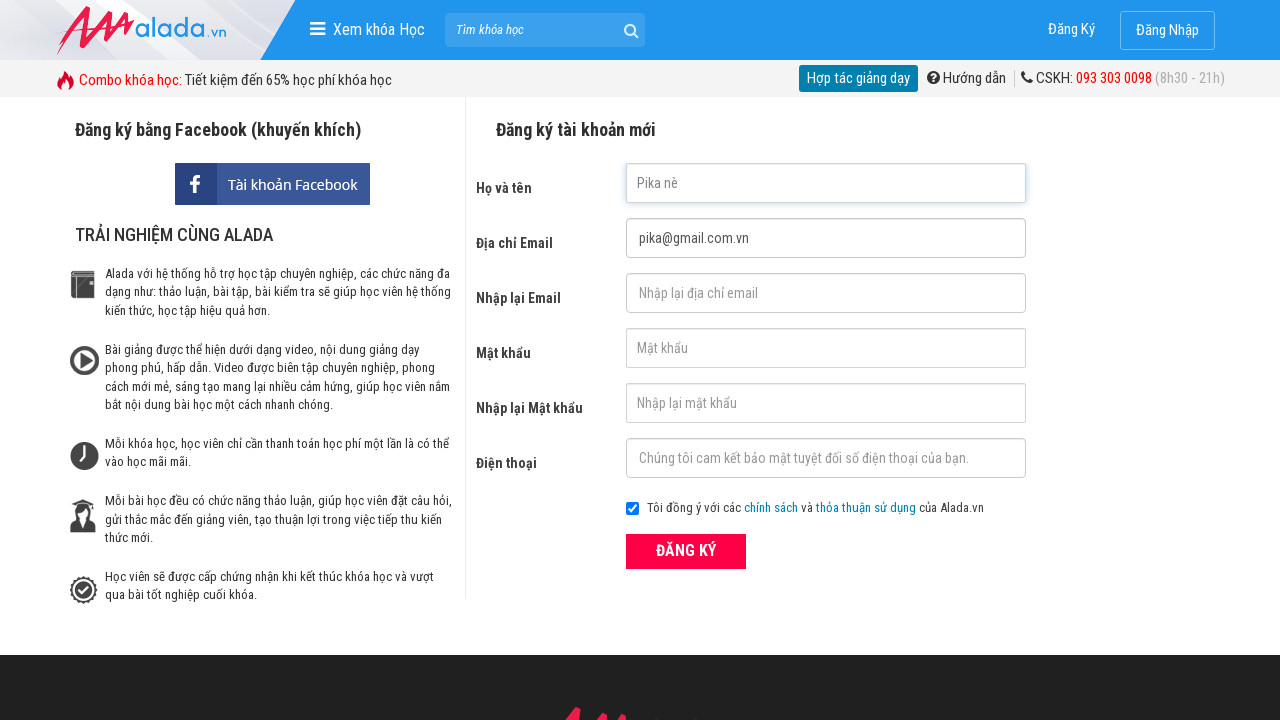

Filled confirm email field with 'pika@gmail.com.vn' on #txtCEmail
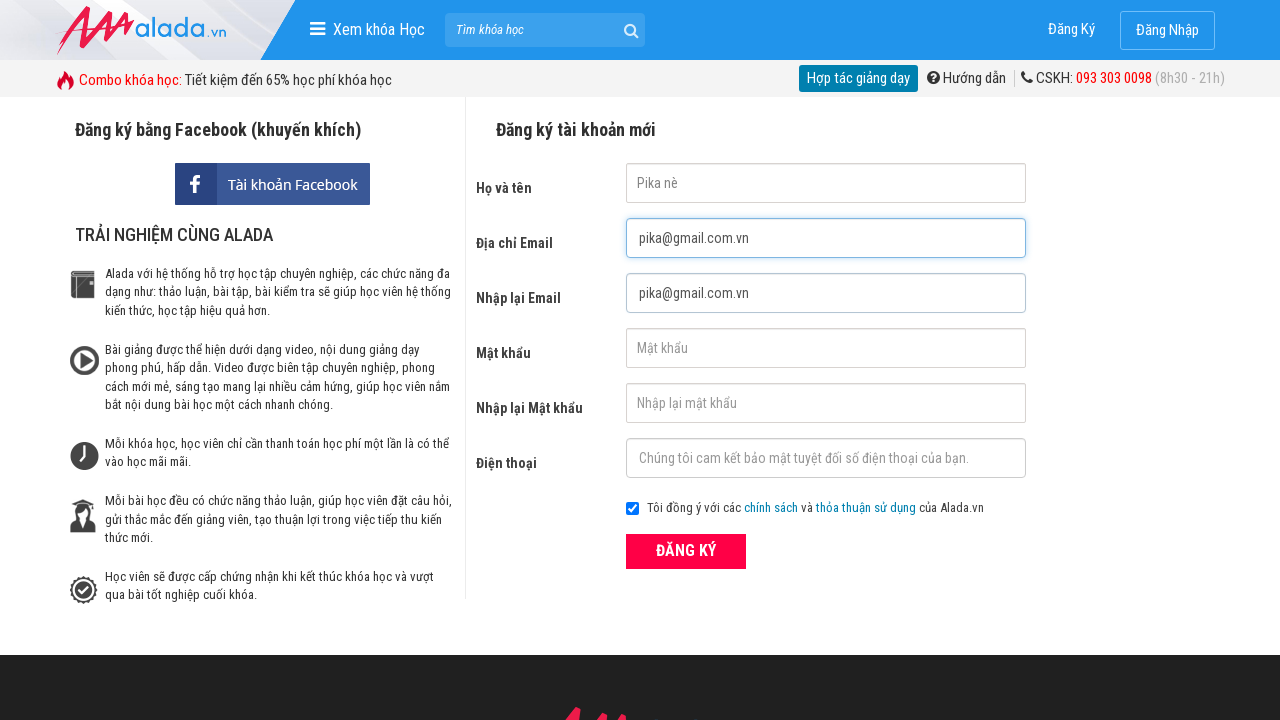

Filled password field with '1234' (less than 6 characters) on #txtPassword
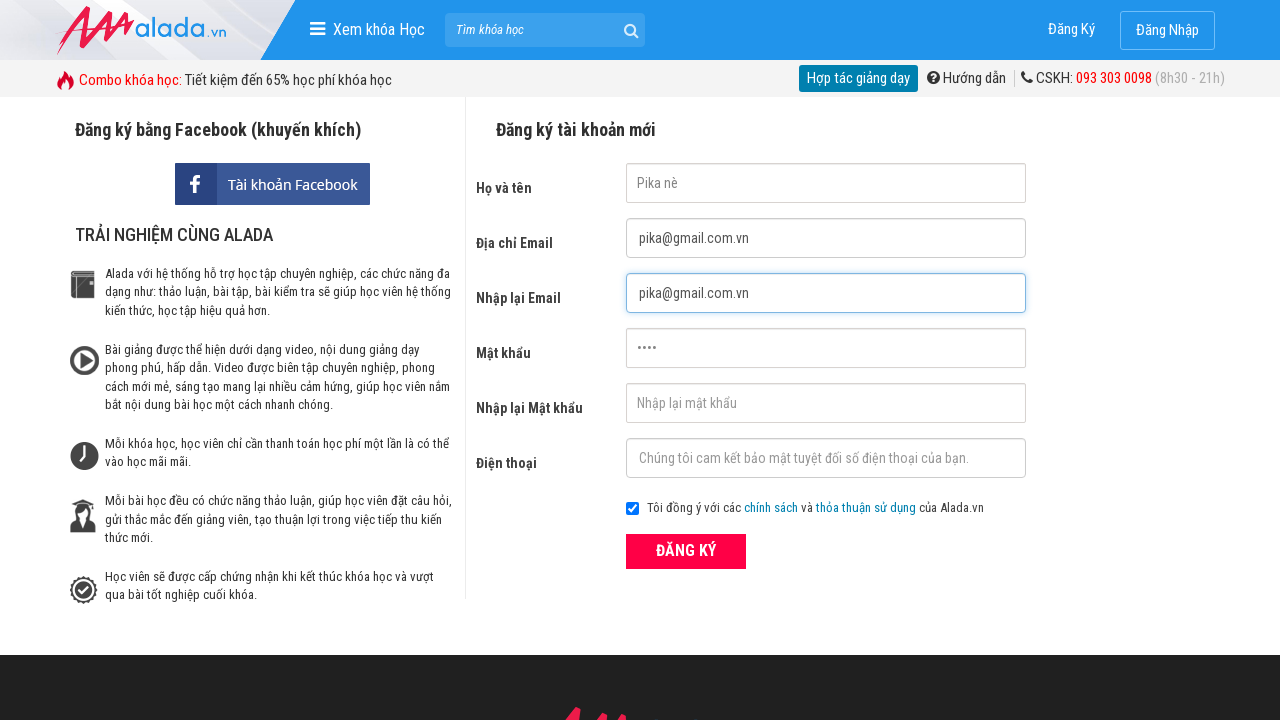

Filled confirm password field with '1234' on #txtCPassword
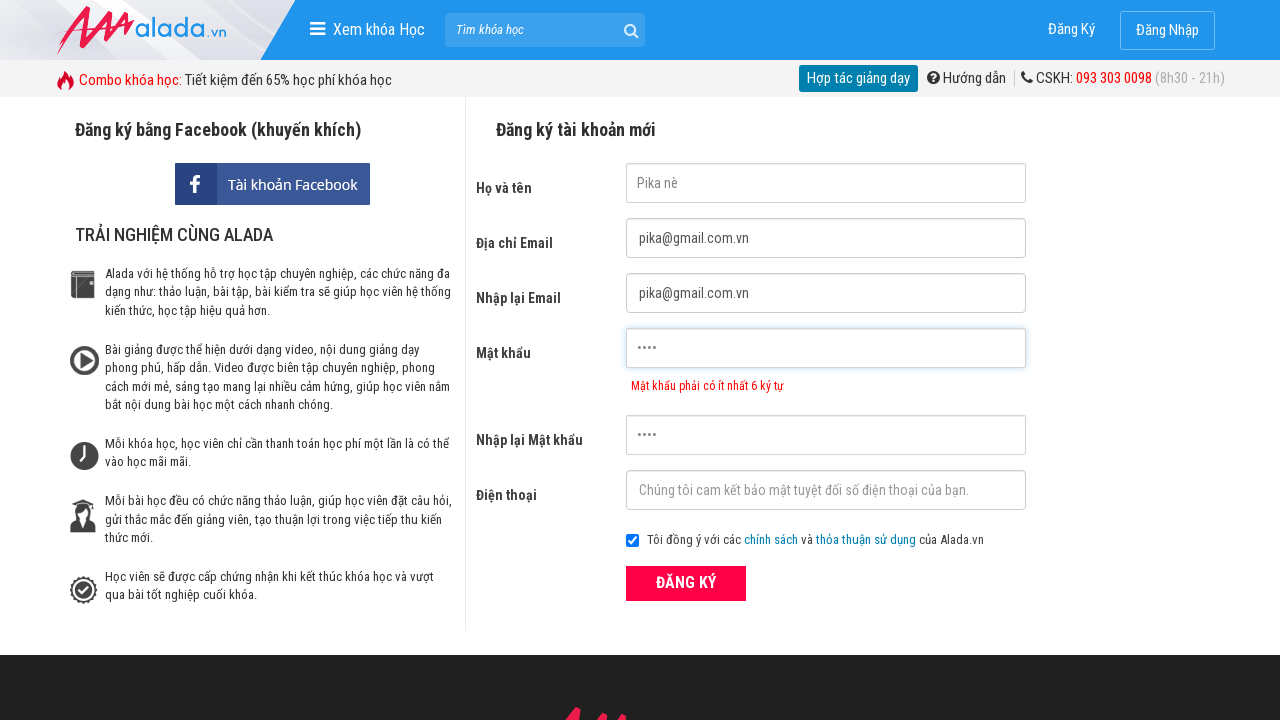

Filled phone field with '0987654321' on #txtPhone
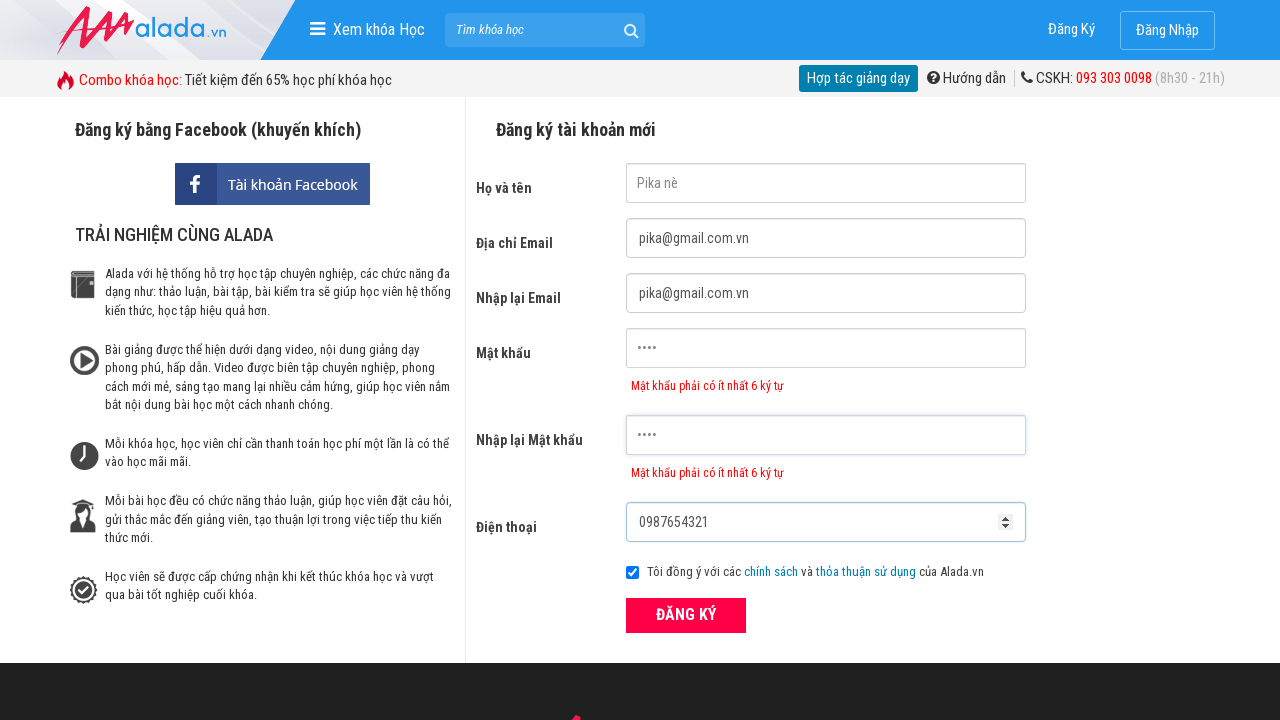

Clicked Register button to submit form at (686, 615) on xpath=//*[@type='submit']
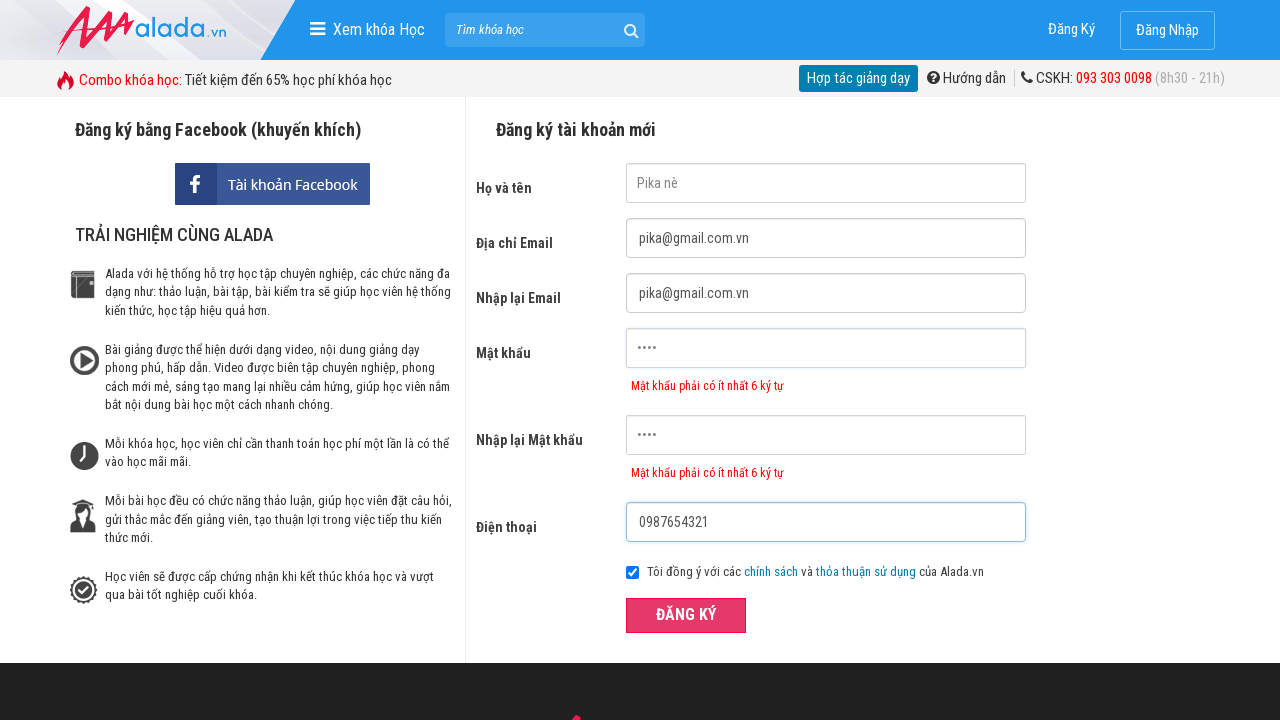

Password error message appeared
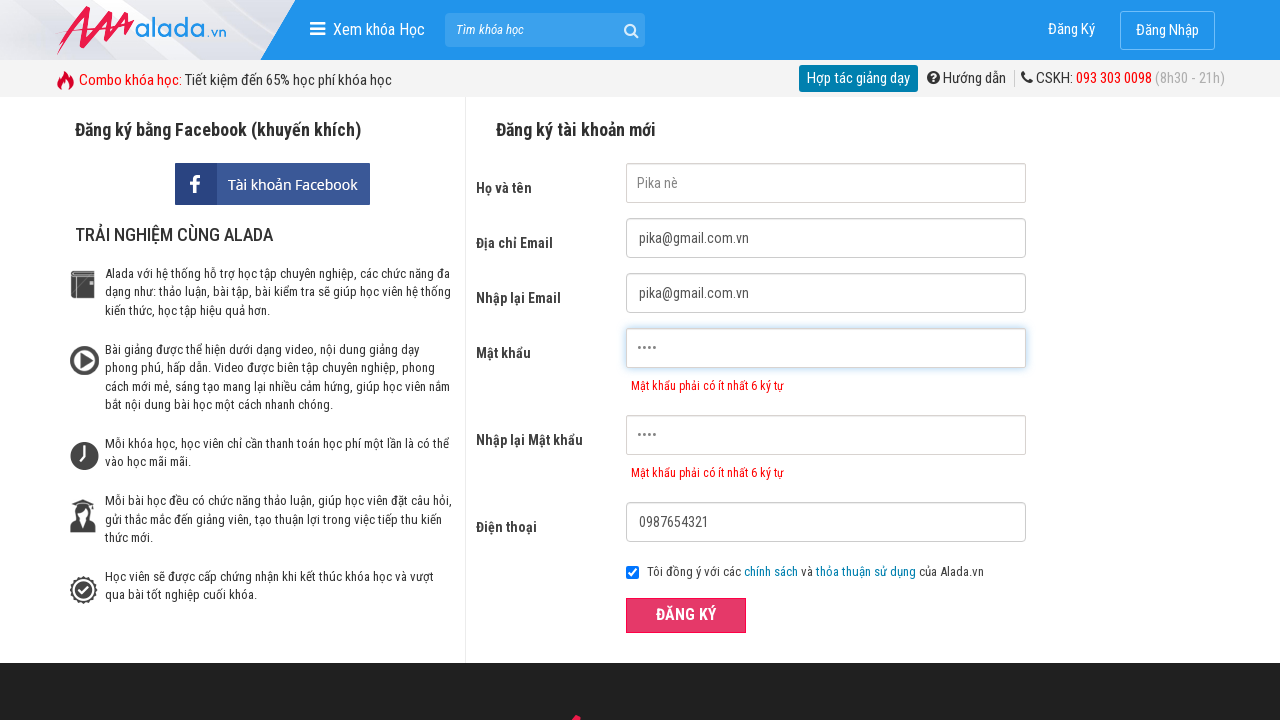

Confirm password error message appeared
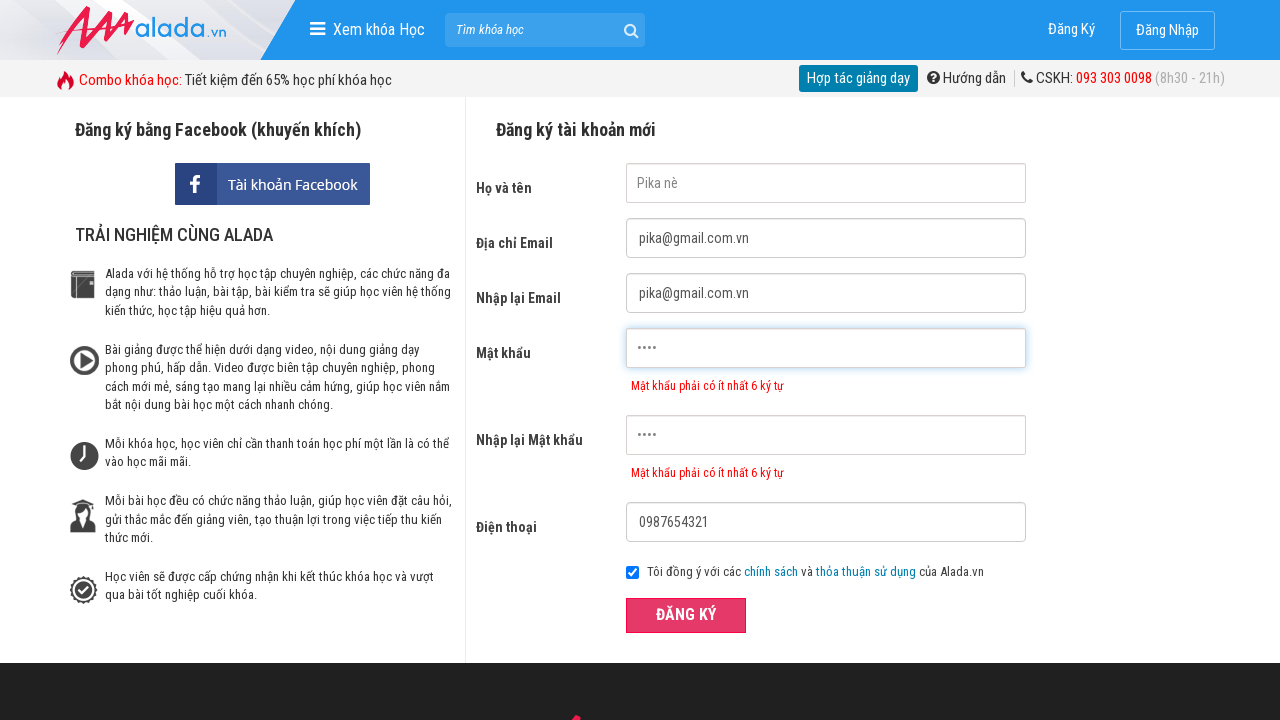

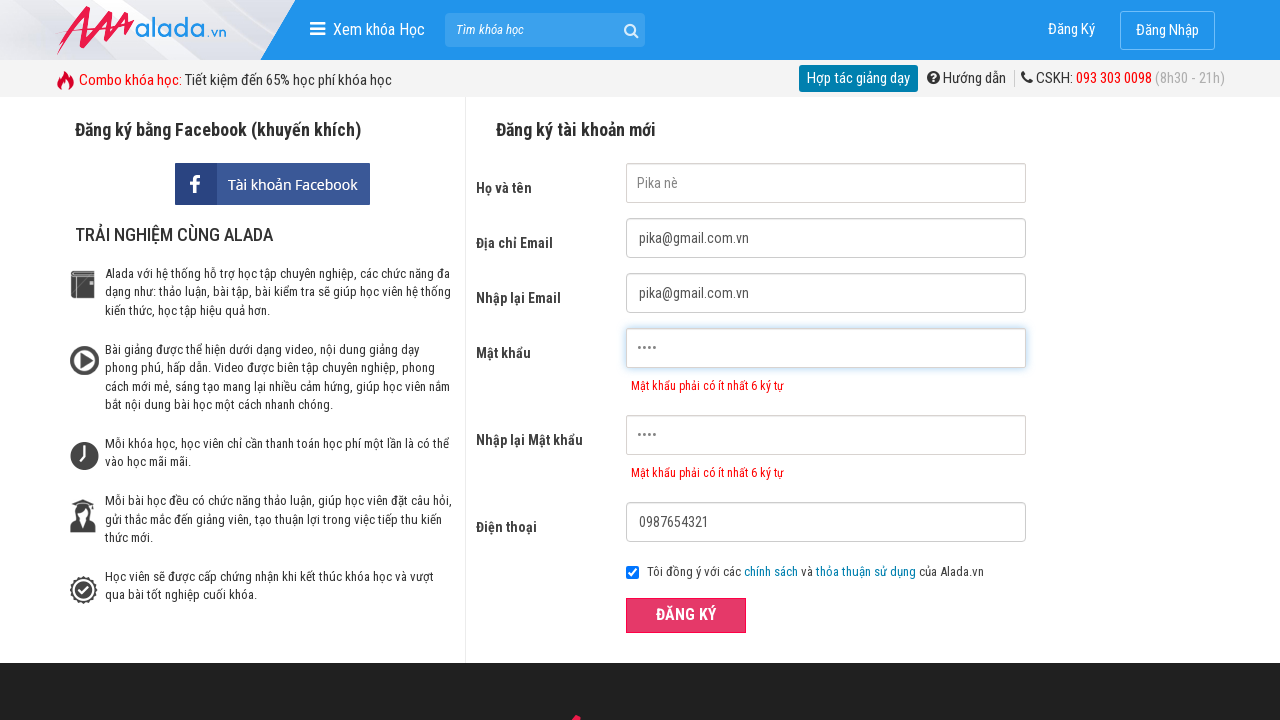